Tests keyboard actions on a text comparison tool by entering text, selecting all, copying, switching to another field, and pasting the content

Starting URL: https://text-compare.com/

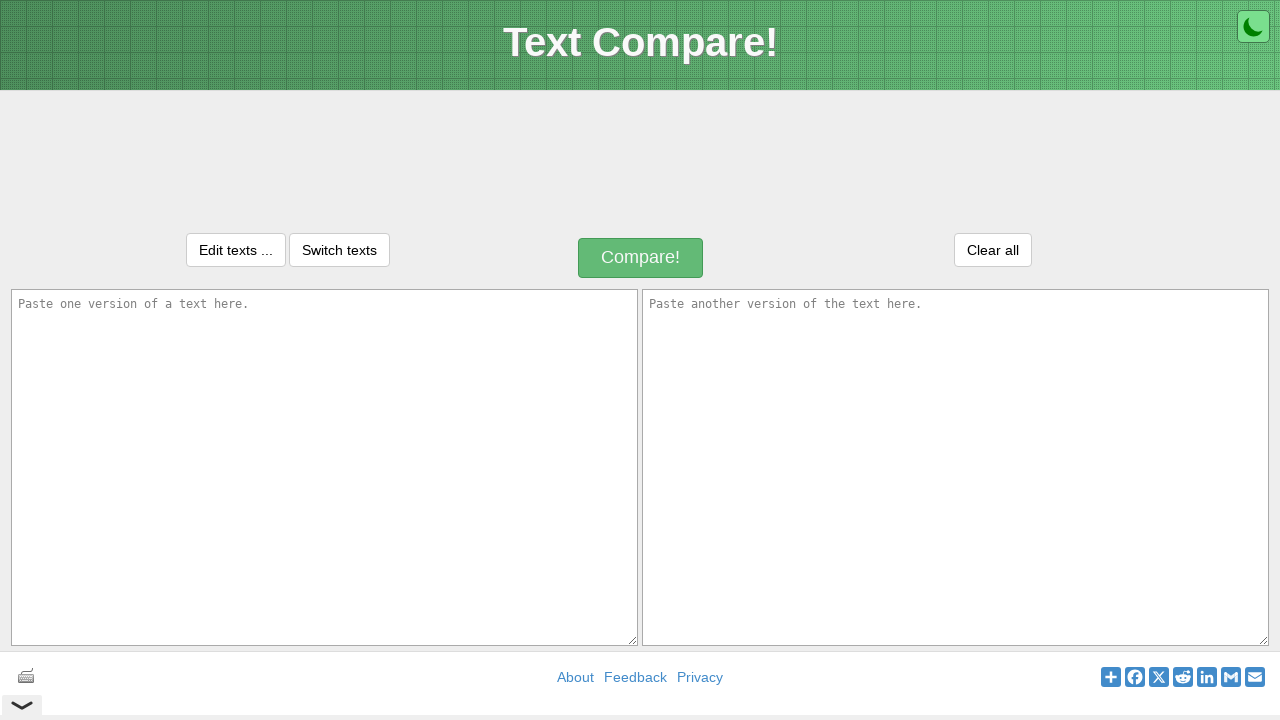

Entered 'welcome' text in the first textarea on textarea#inputText1
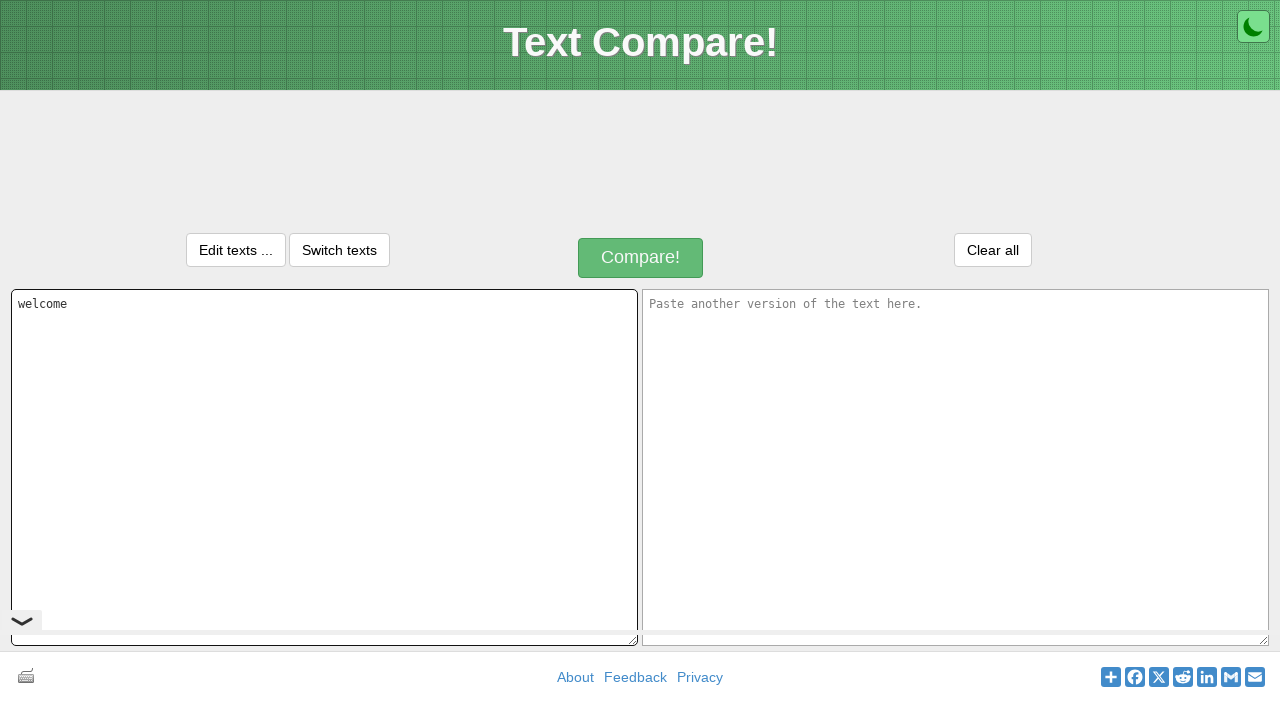

Selected all text with Ctrl+A
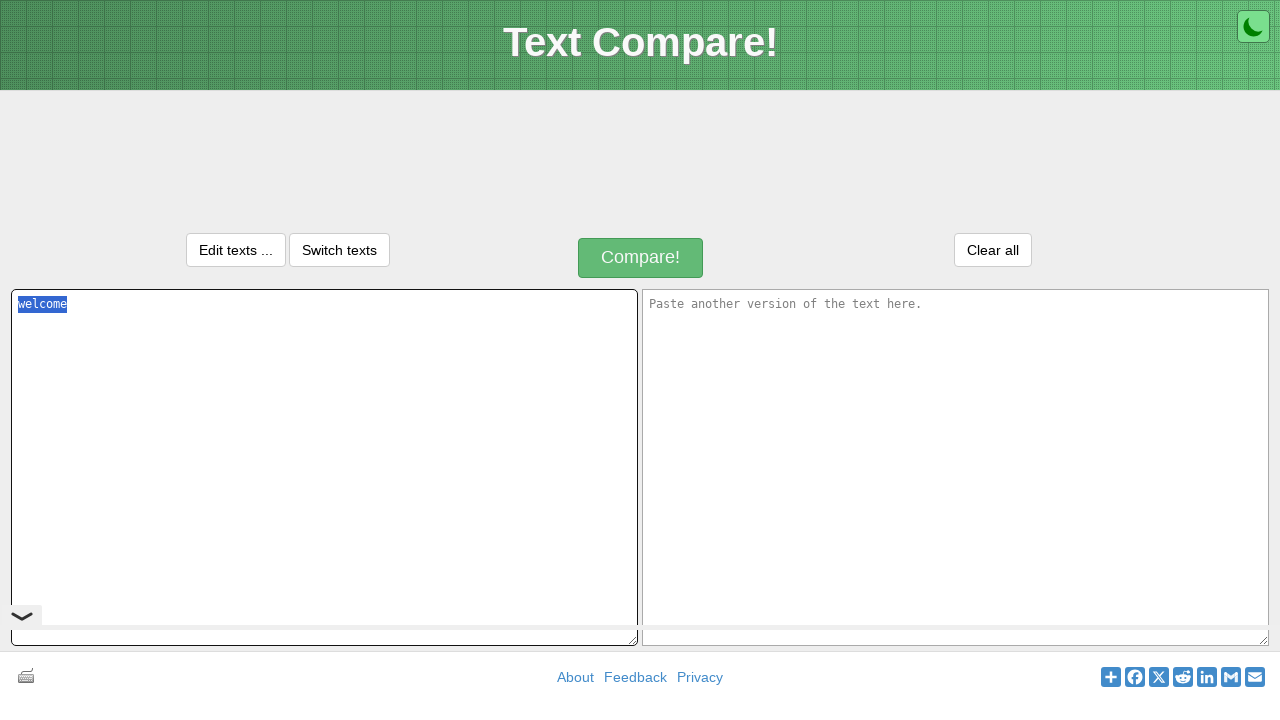

Copied selected text with Ctrl+C
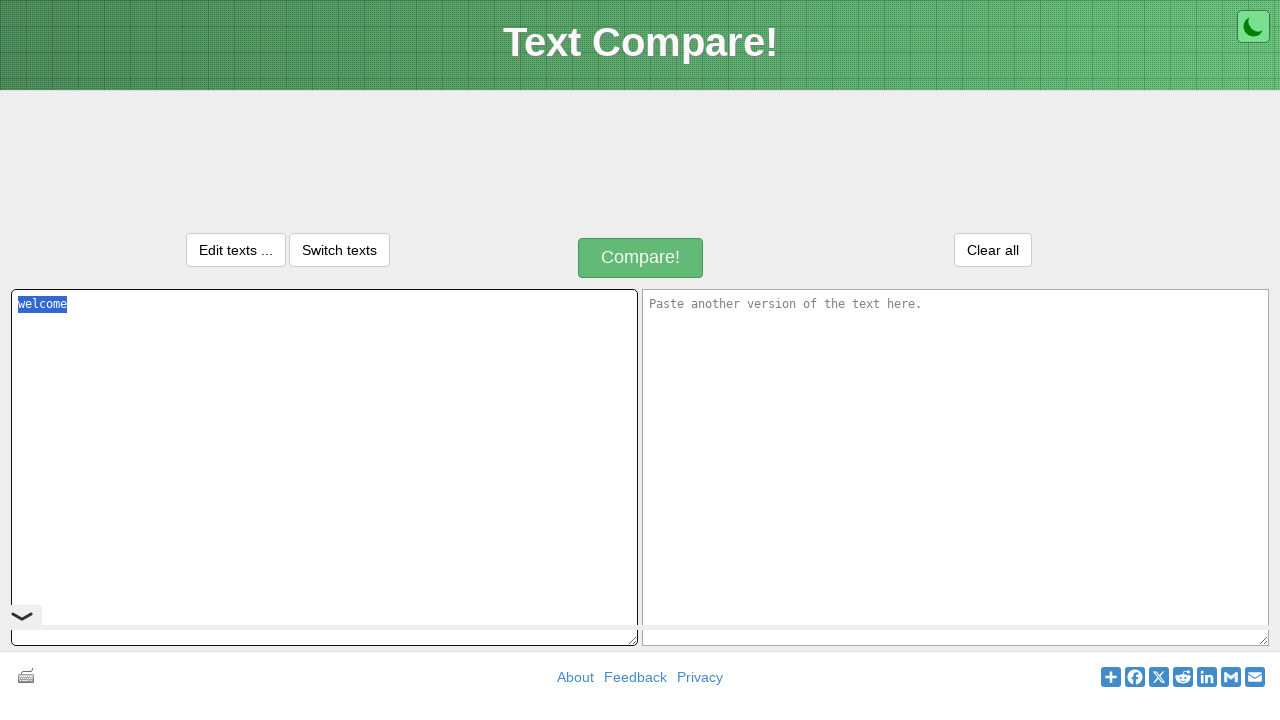

Moved to the next field with Tab key
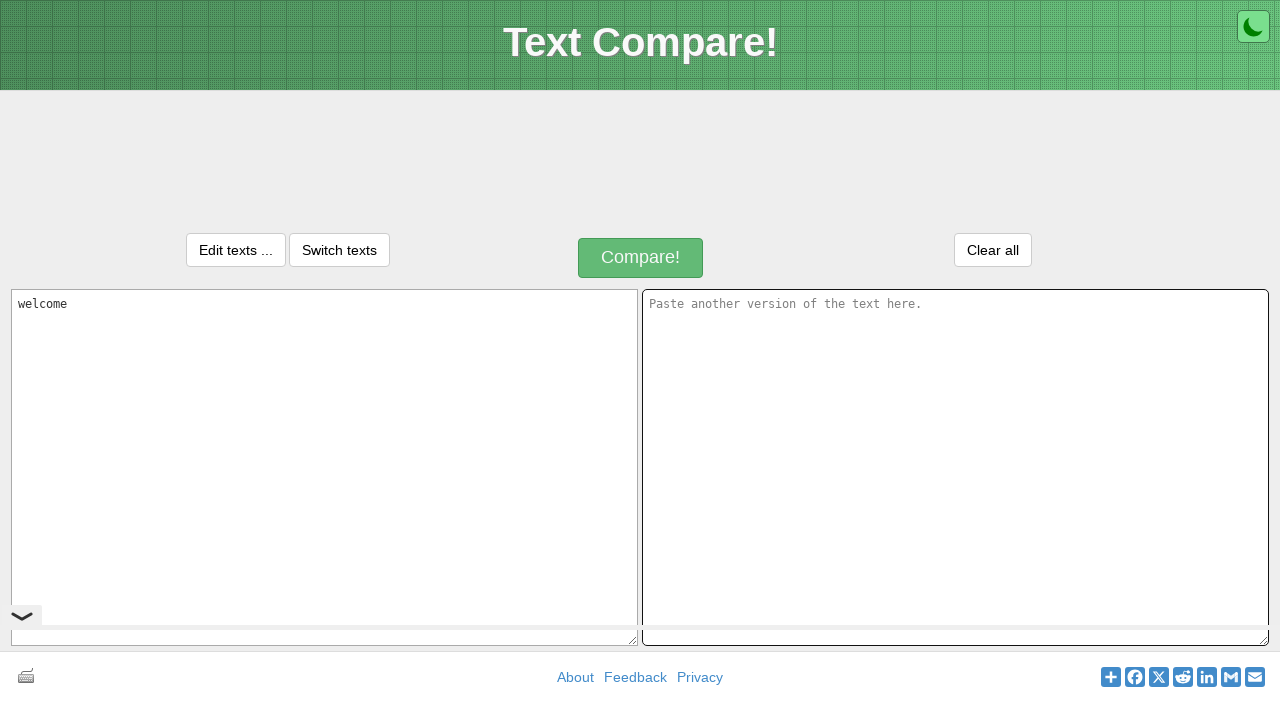

Pasted text into the second field with Ctrl+V
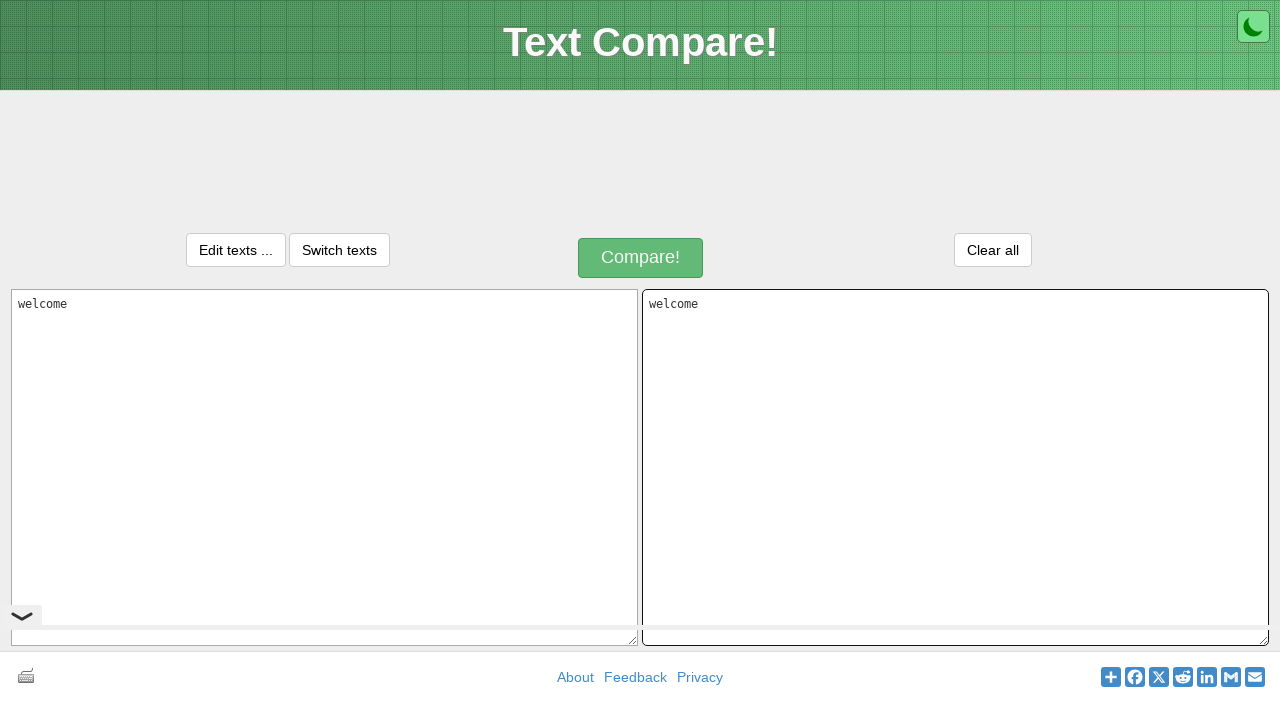

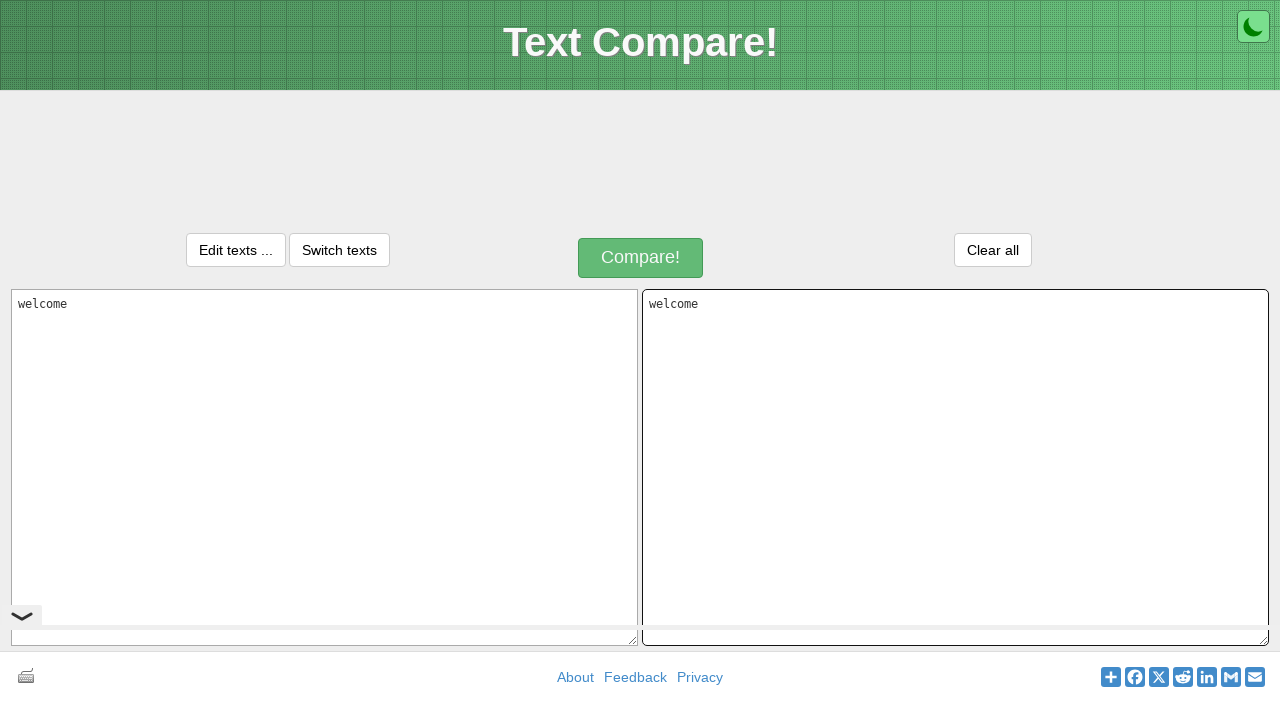